Navigates to a Stepik lesson page, fills in an answer in the textarea field with "get()", and clicks the submit button to submit the solution.

Starting URL: https://stepik.org/lesson/25969/step/12

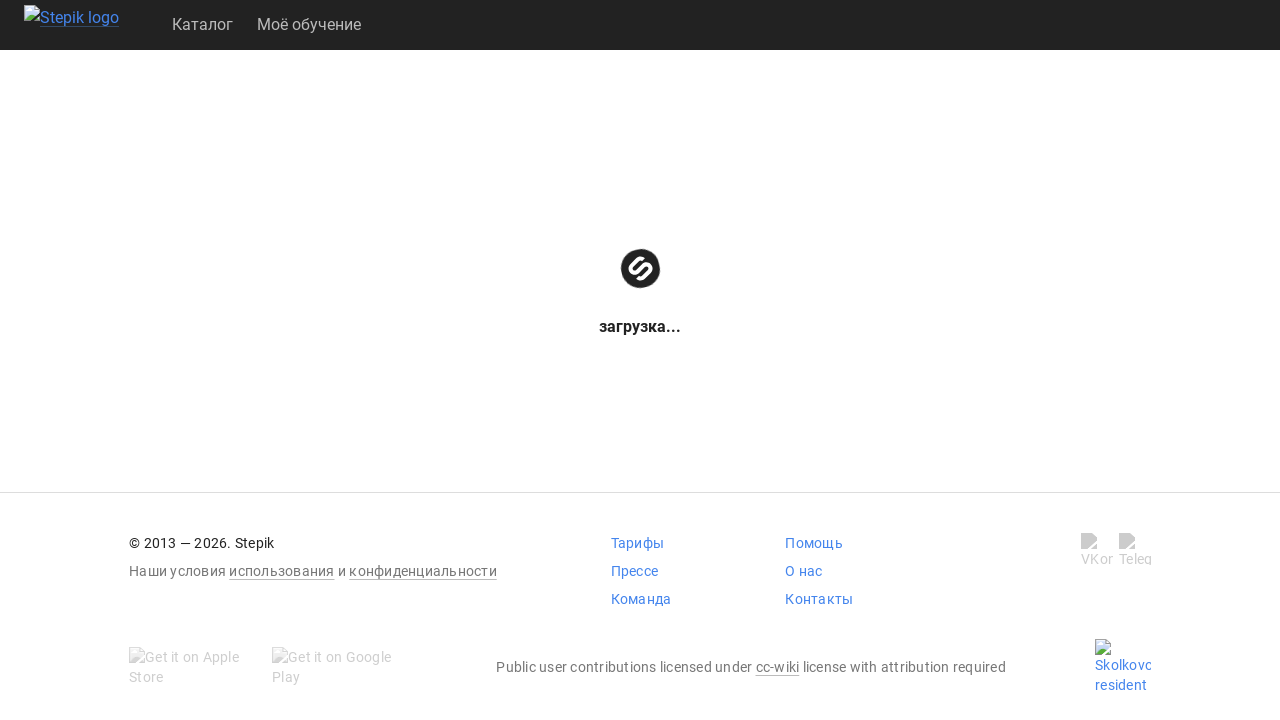

Waited for textarea to be visible
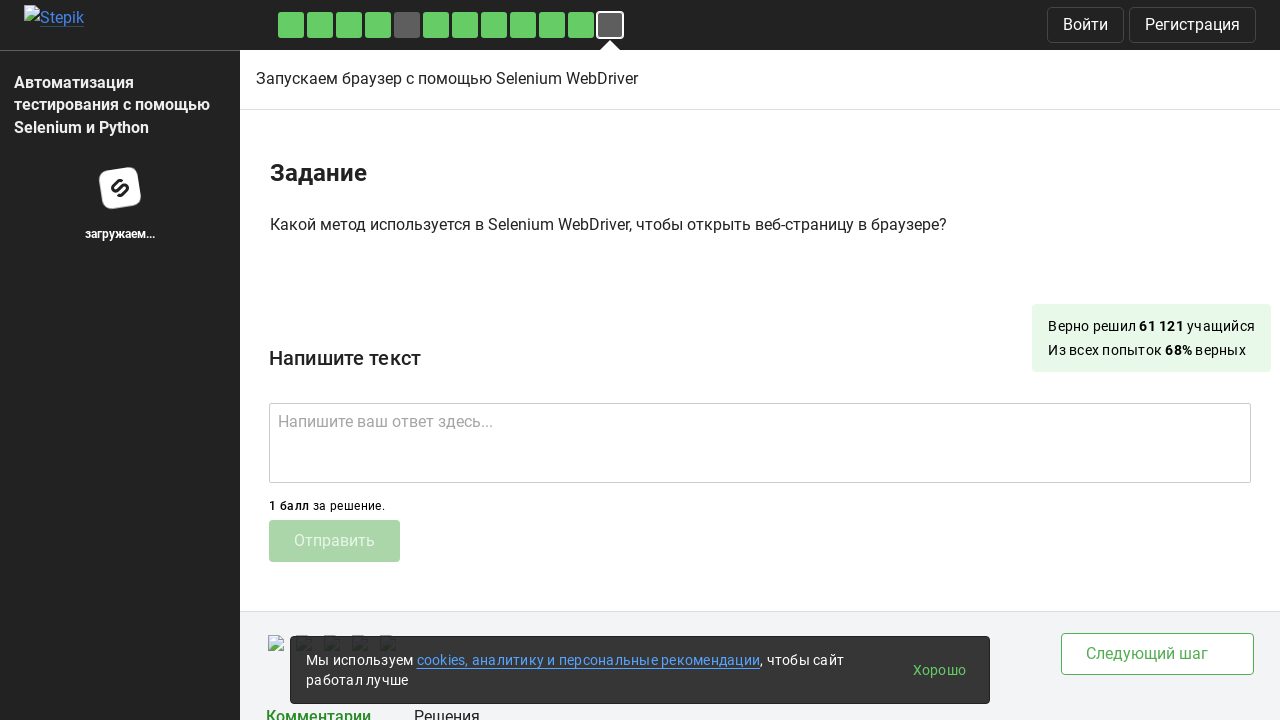

Filled textarea field with 'get()' answer on .textarea
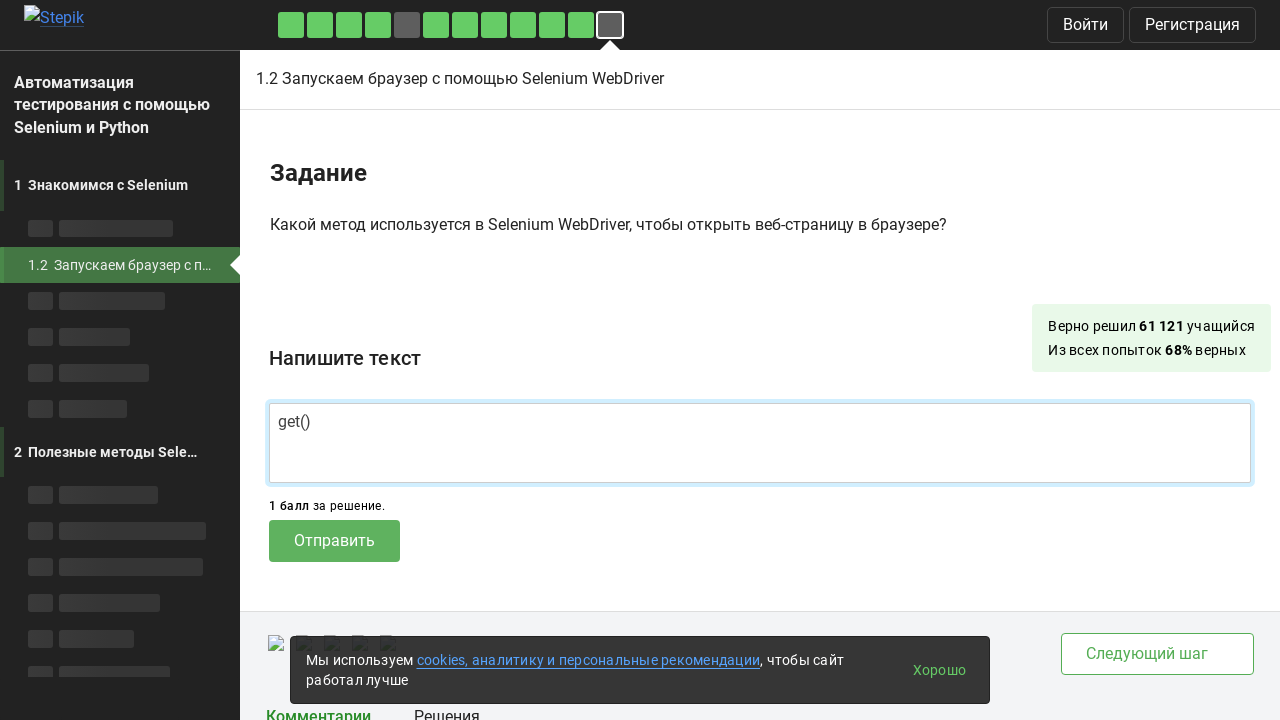

Clicked submit button to submit solution at (334, 541) on .submit-submission
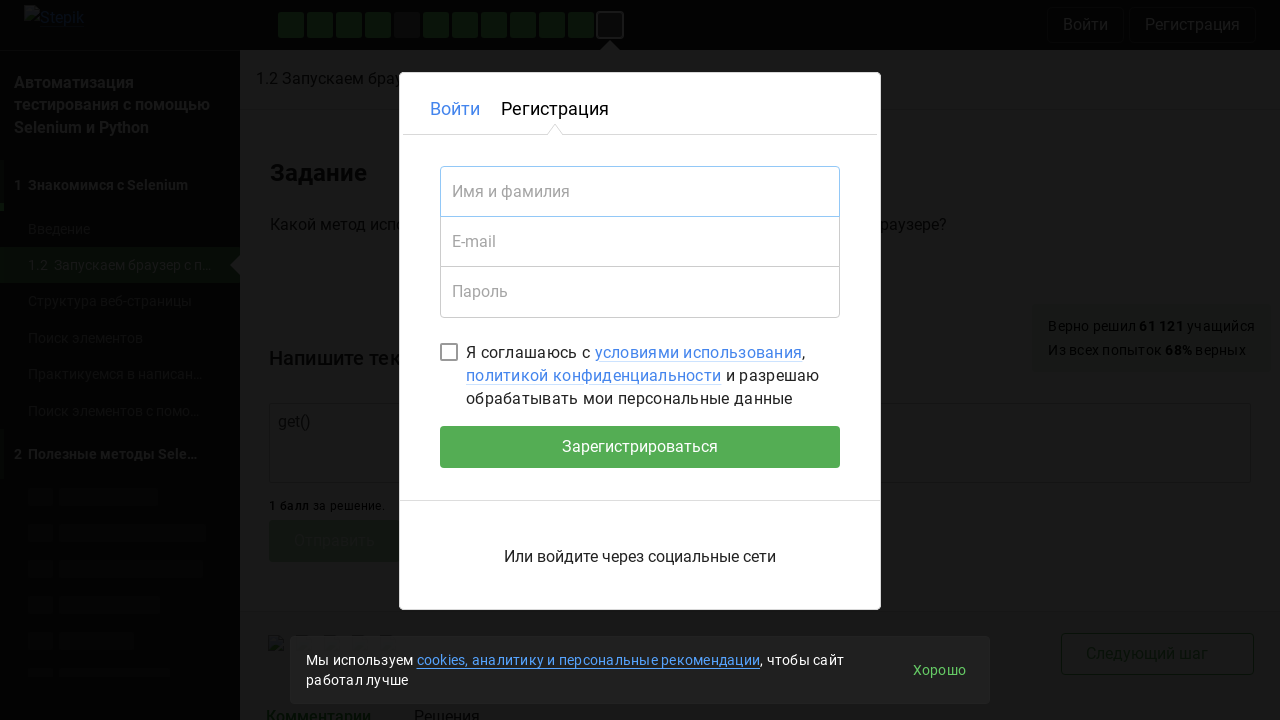

Waited for submission to be processed
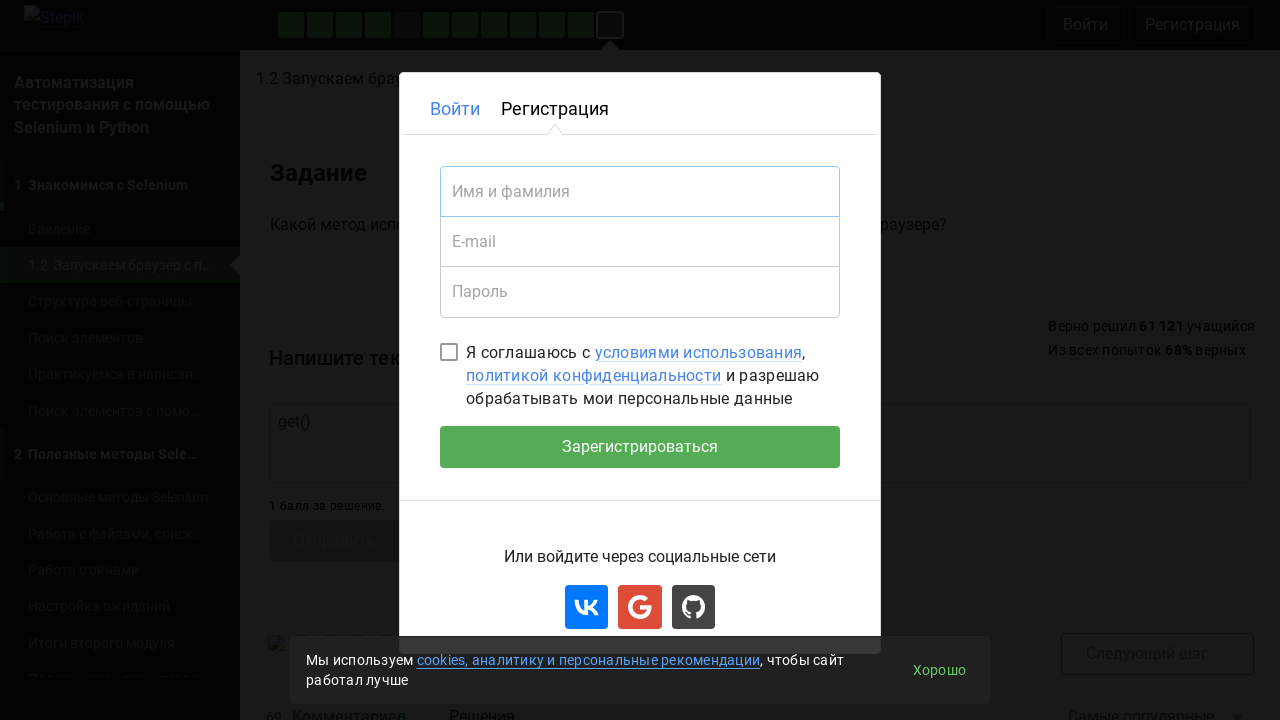

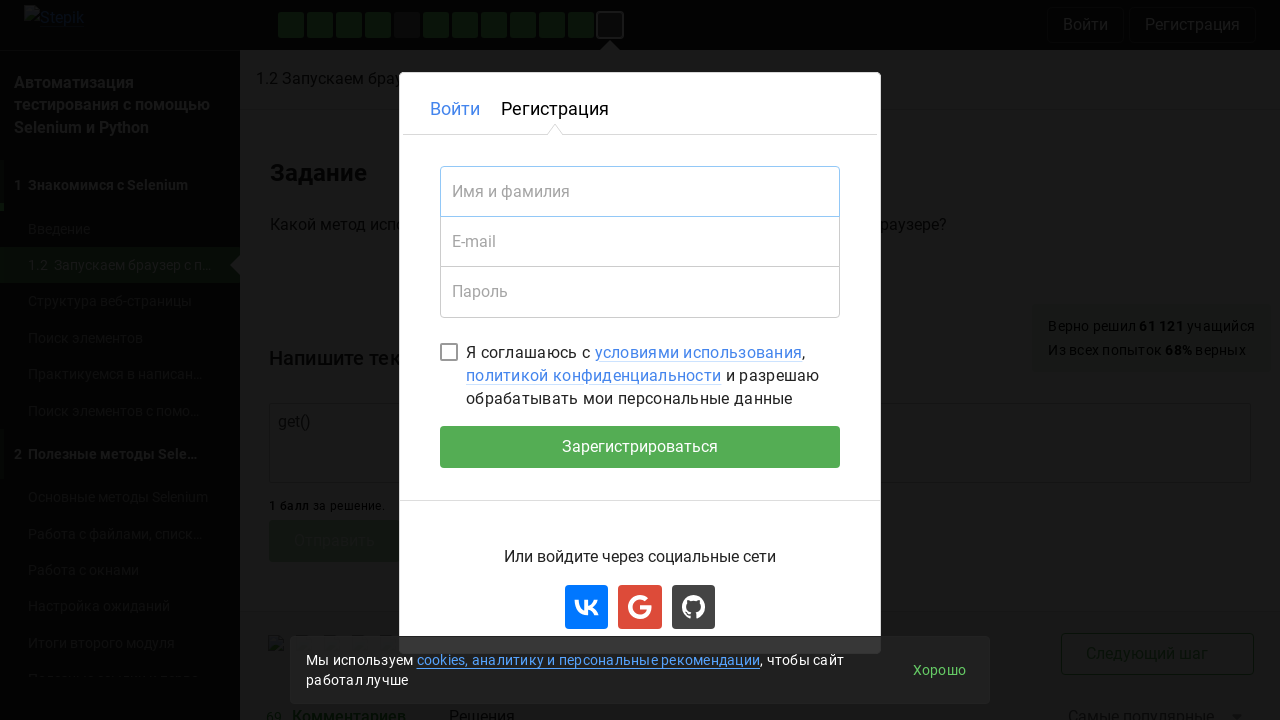